Tests hover functionality by hovering over three images and verifying that the corresponding user names become visible when each image is hovered.

Starting URL: https://practice.cydeo.com/hovers

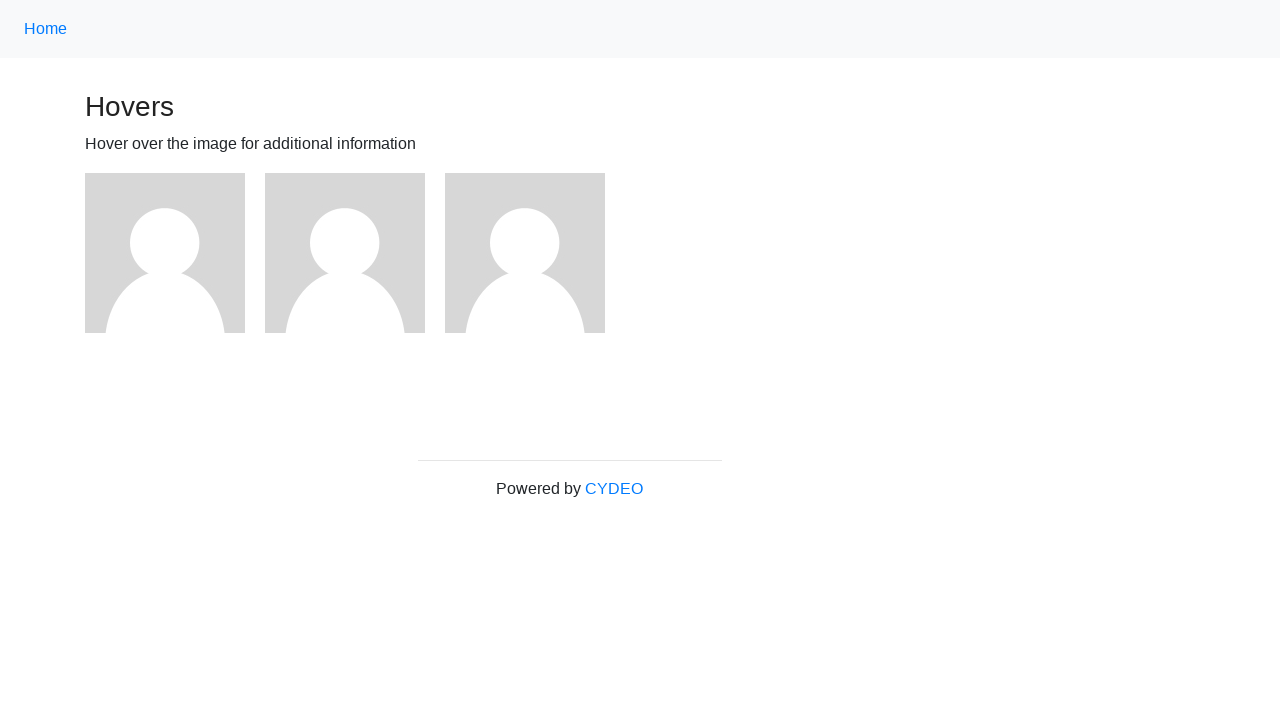

Navigated to hovers practice page
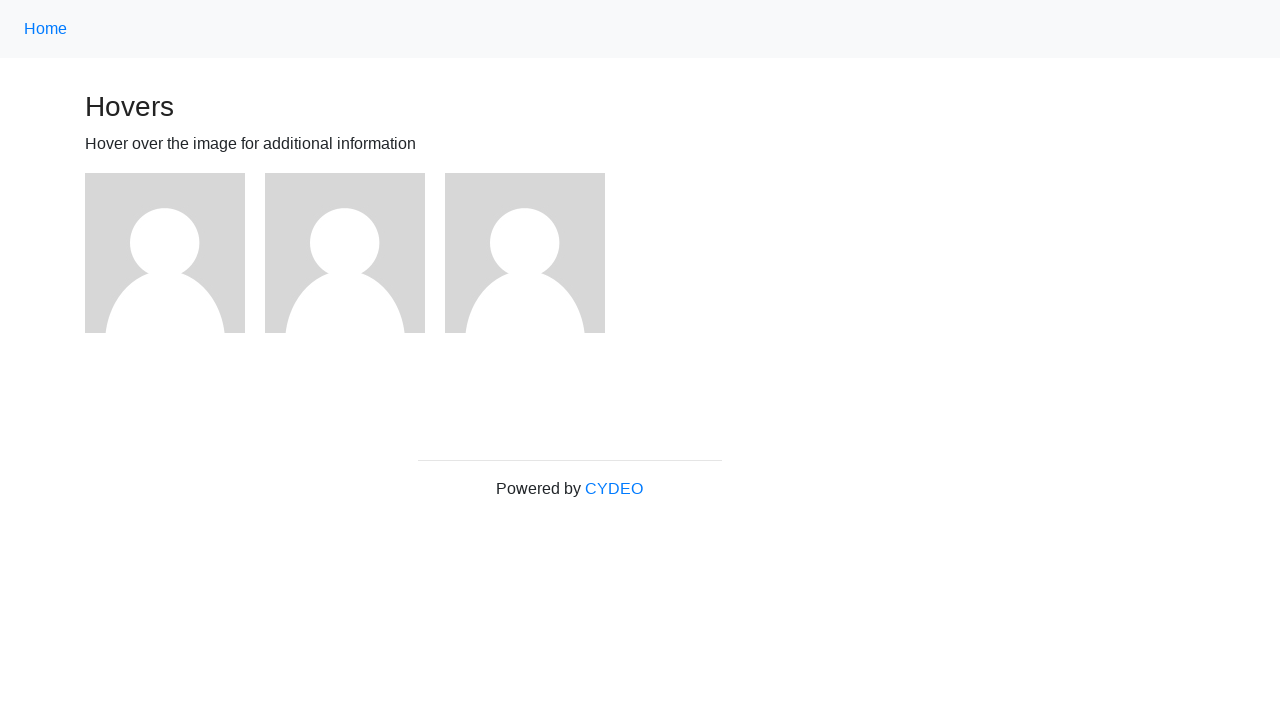

Located first image element
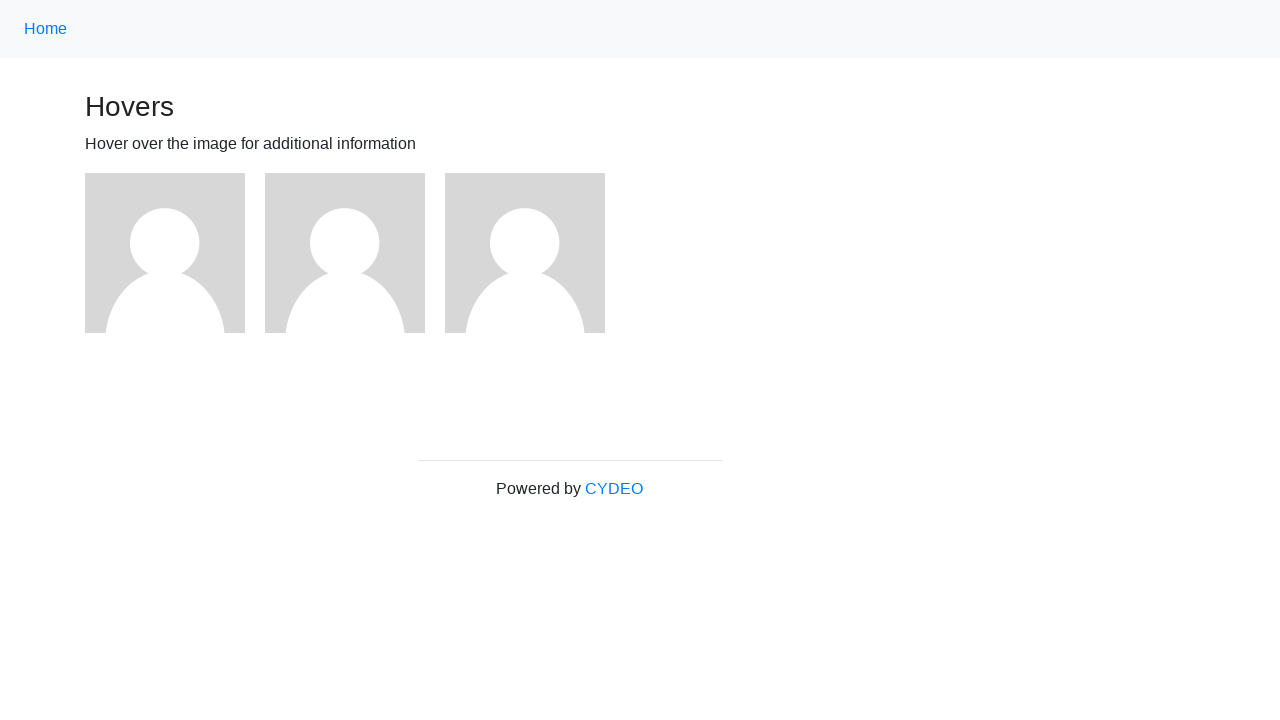

Located second image element
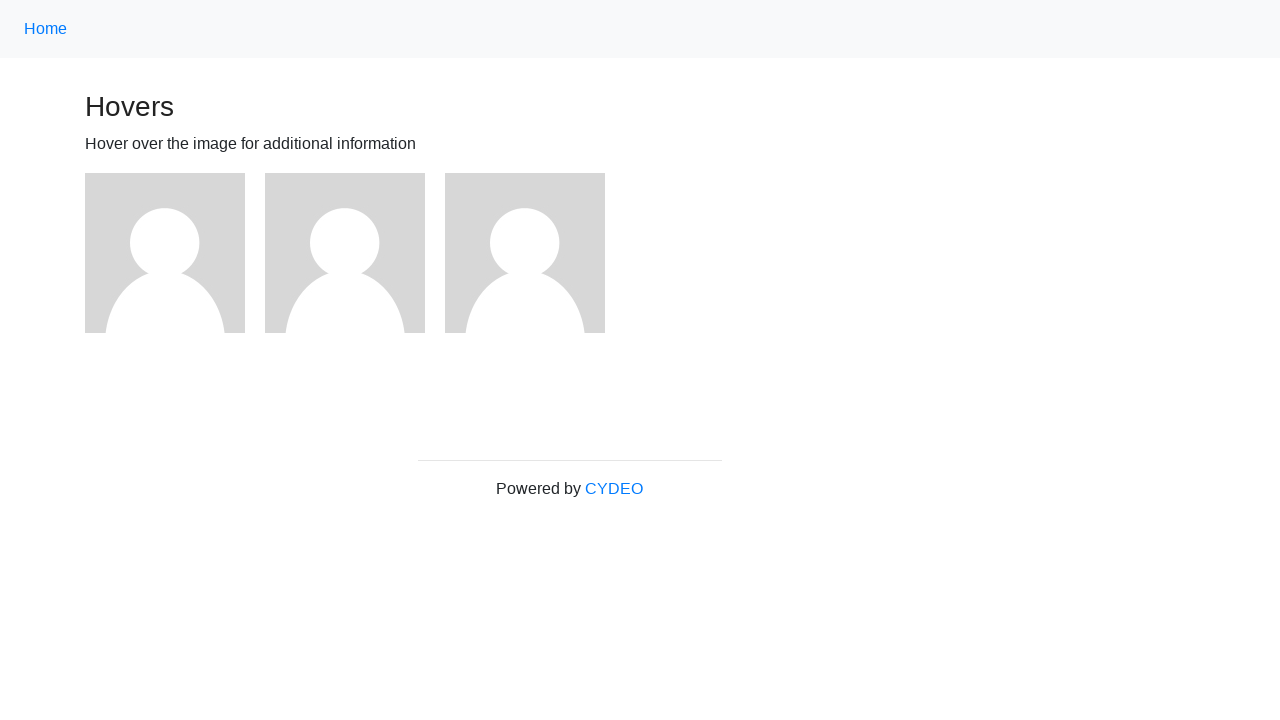

Located third image element
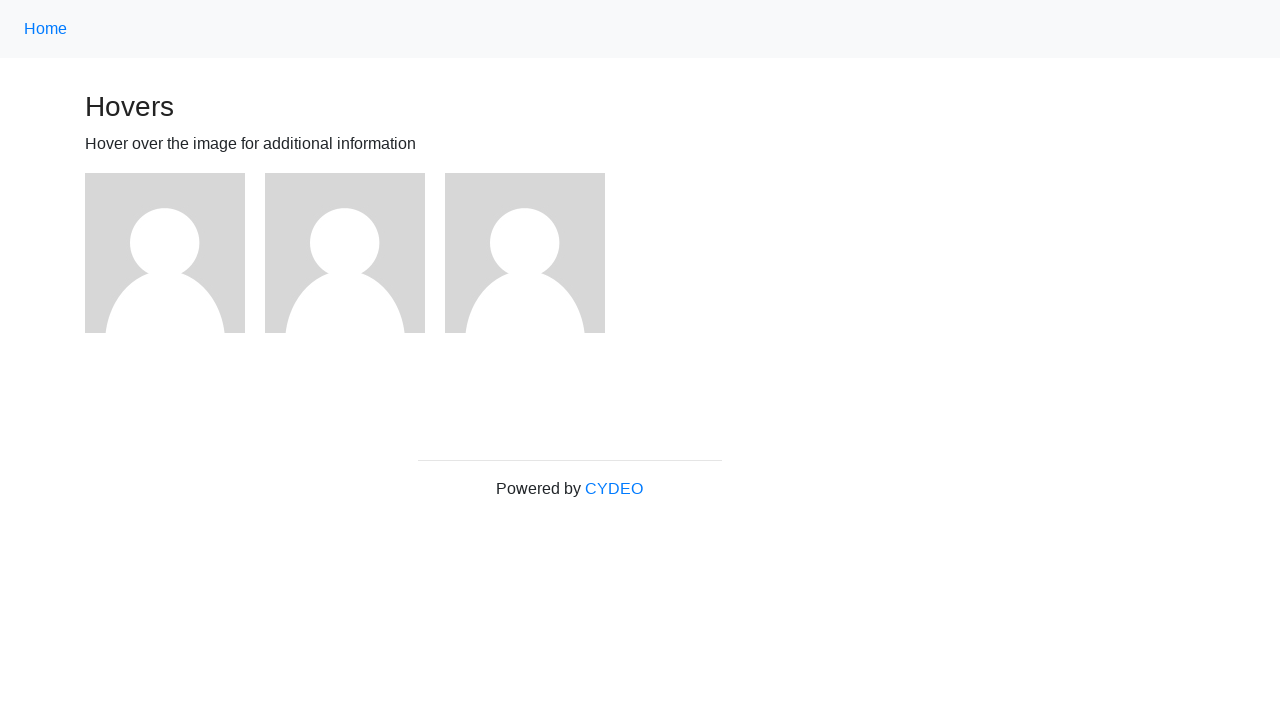

Located user1 text element
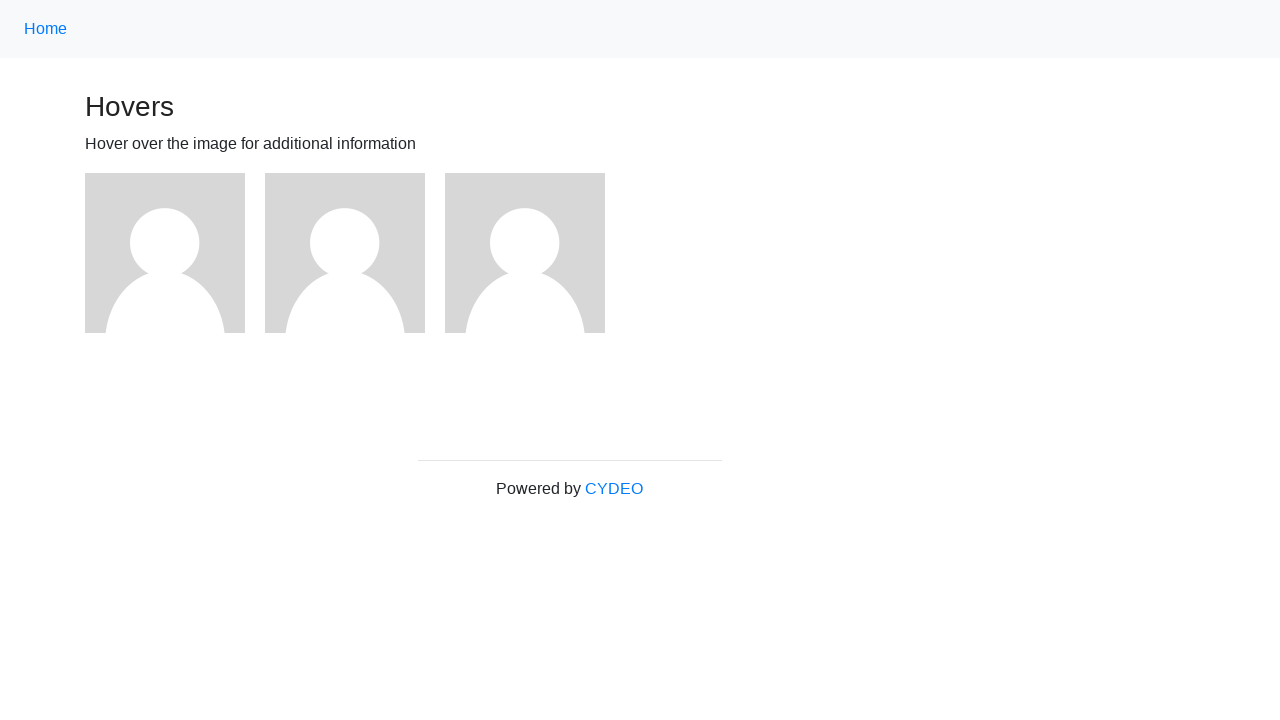

Located user2 text element
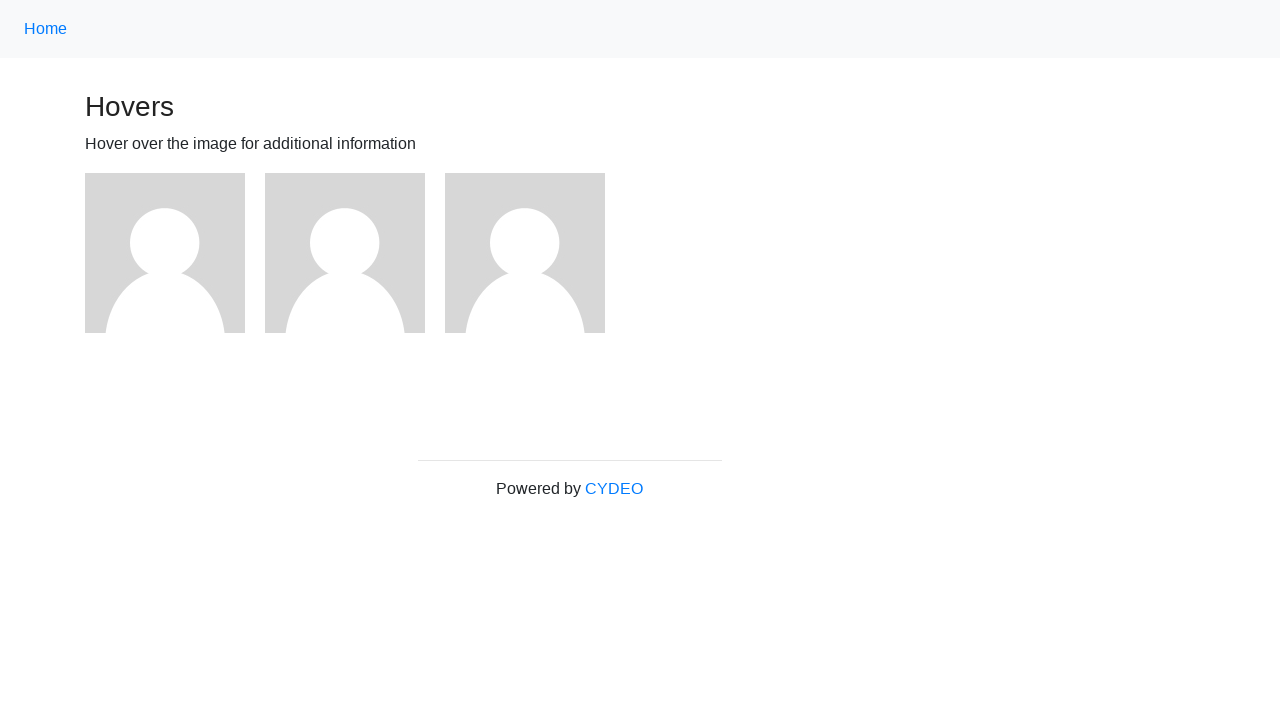

Located user3 text element
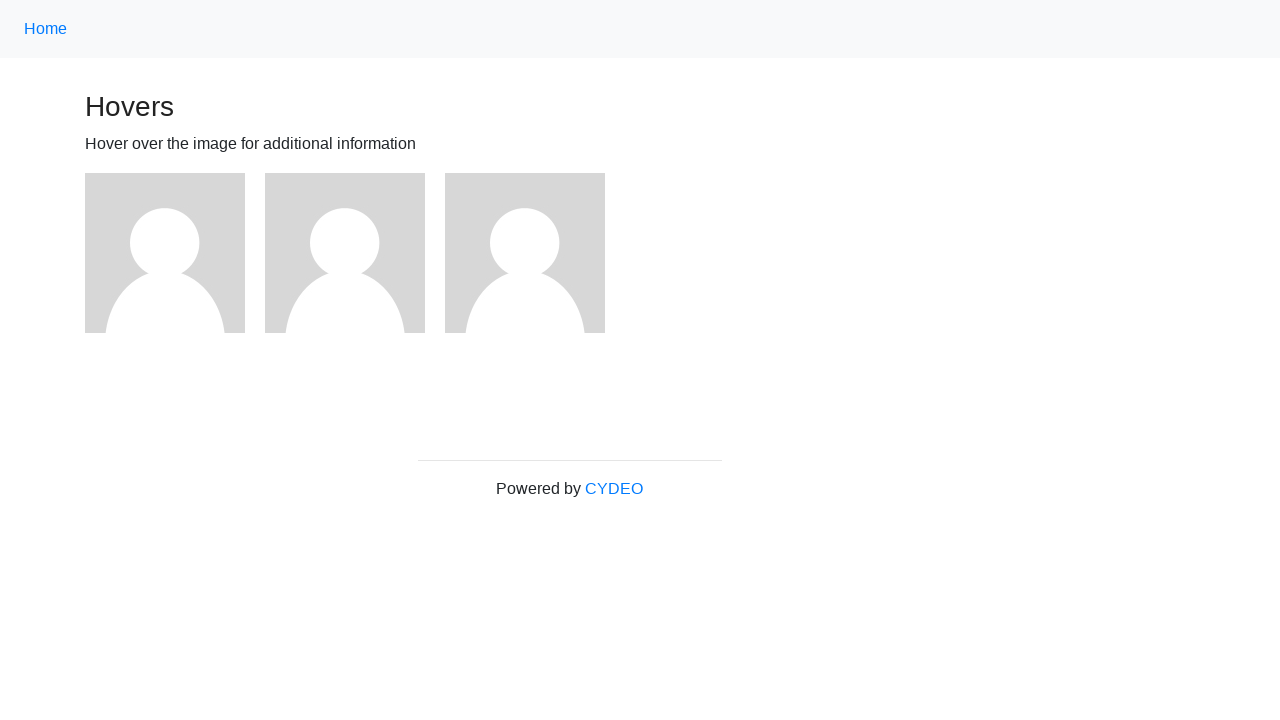

Hovered over first image at (165, 253) on (//img)[1]
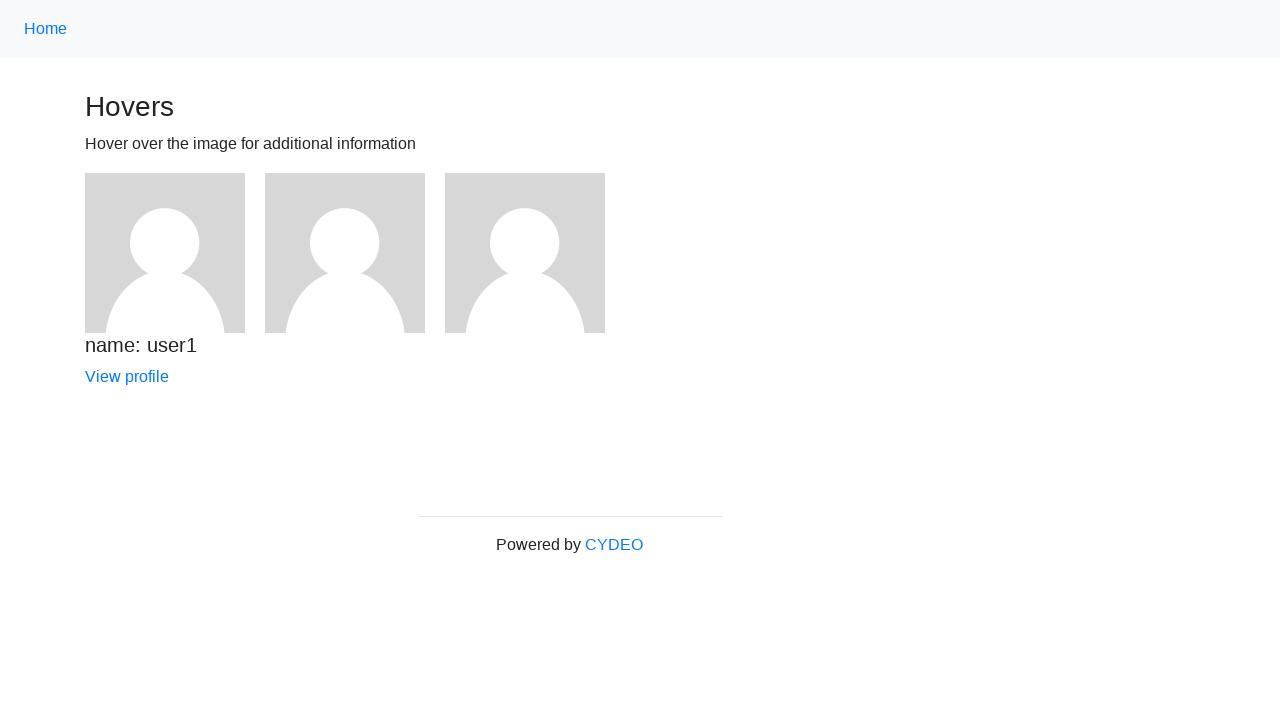

Verified user1 is visible after hovering over first image
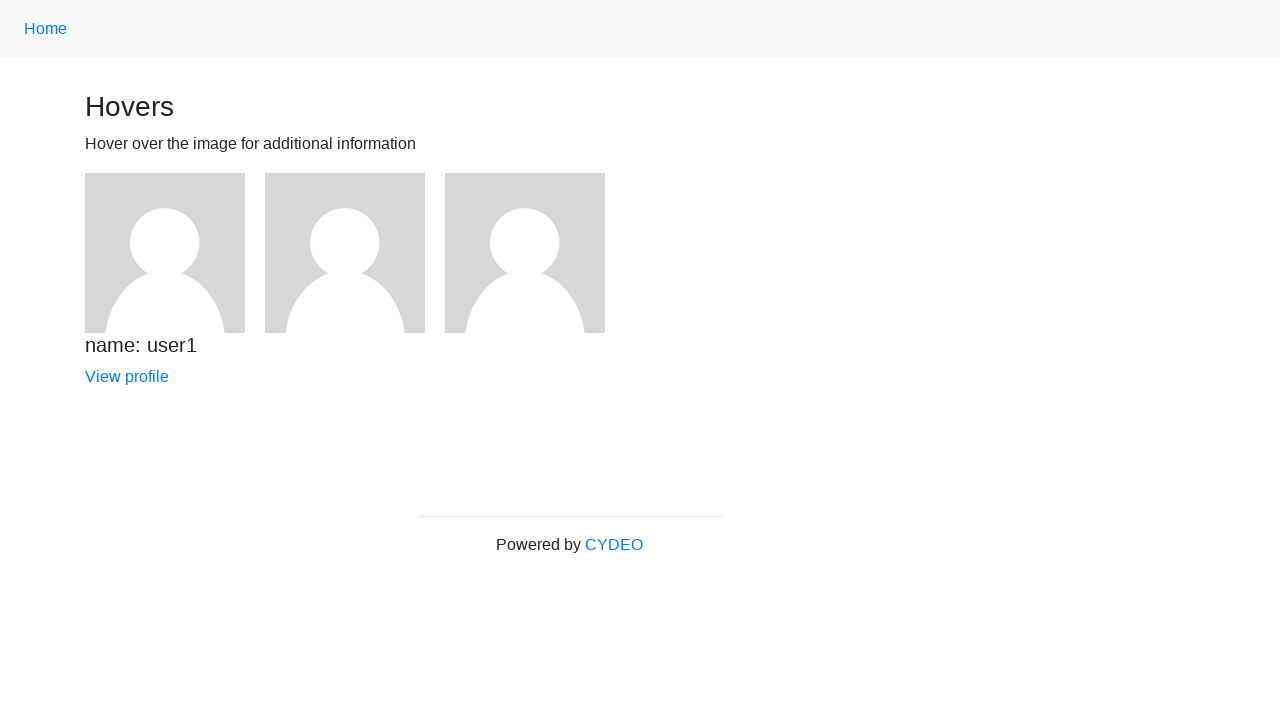

Hovered over second image at (345, 253) on (//img)[2]
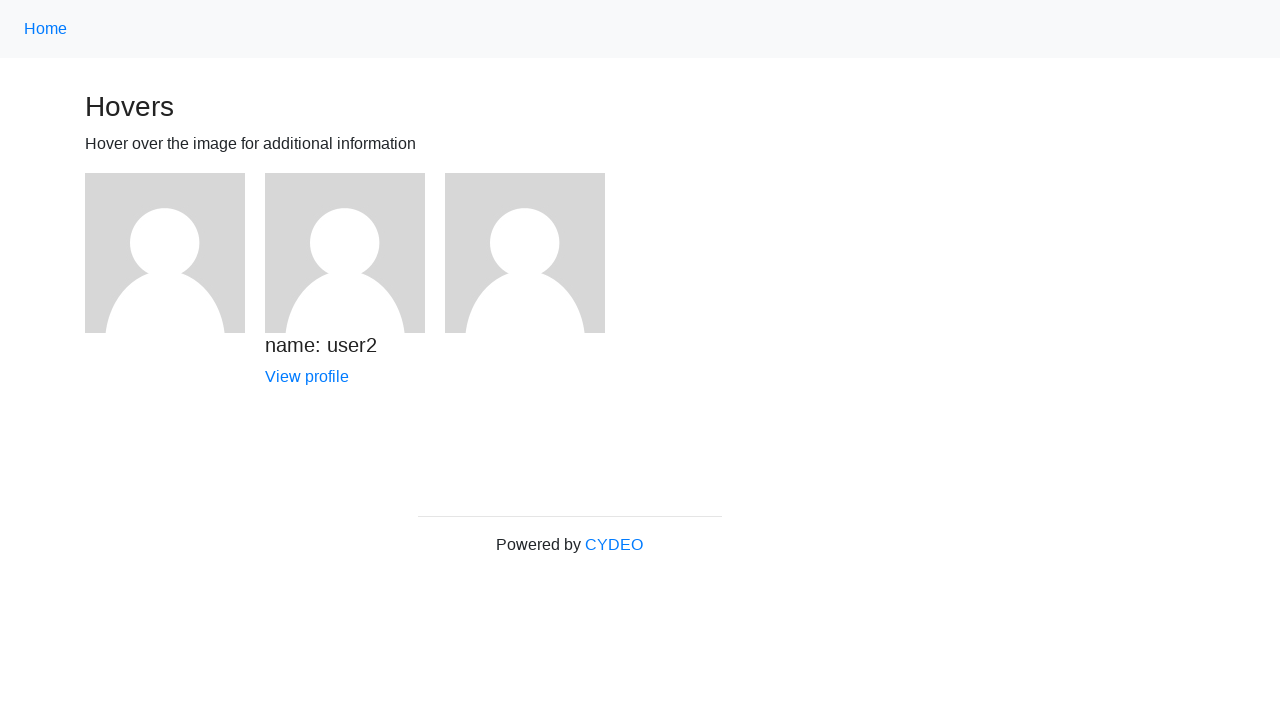

Verified user2 is visible after hovering over second image
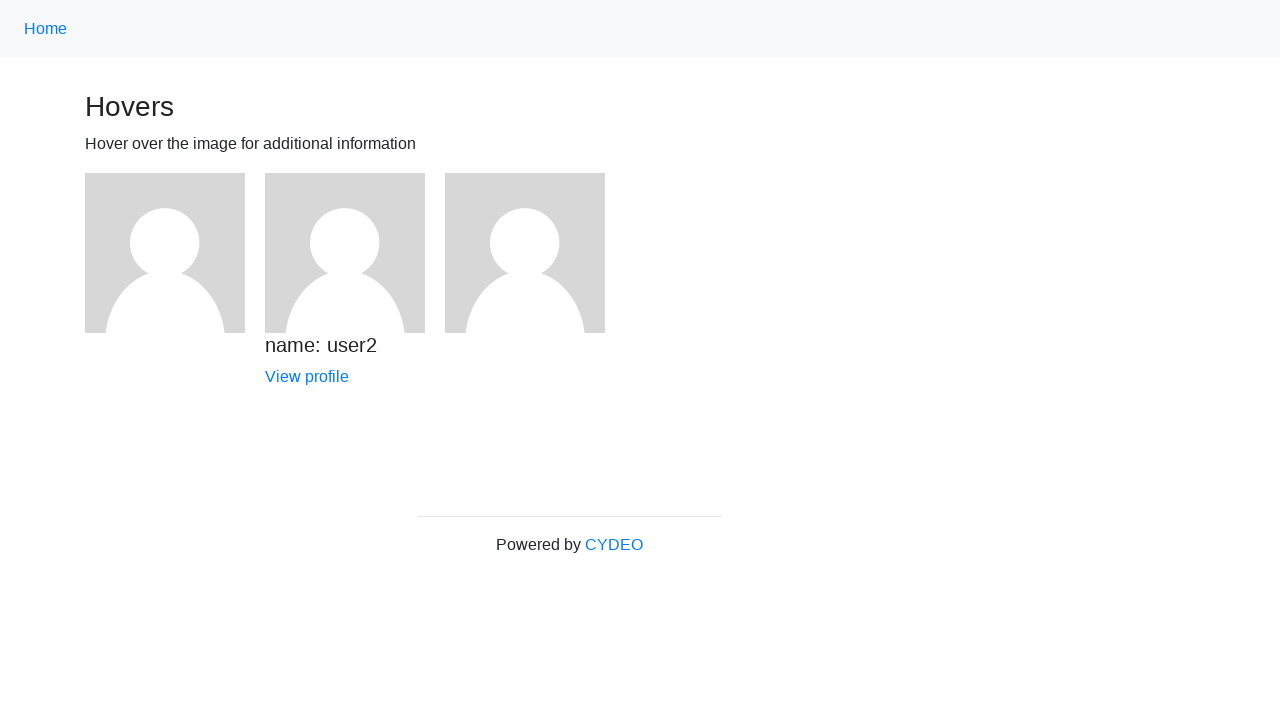

Hovered over third image at (525, 253) on (//img)[3]
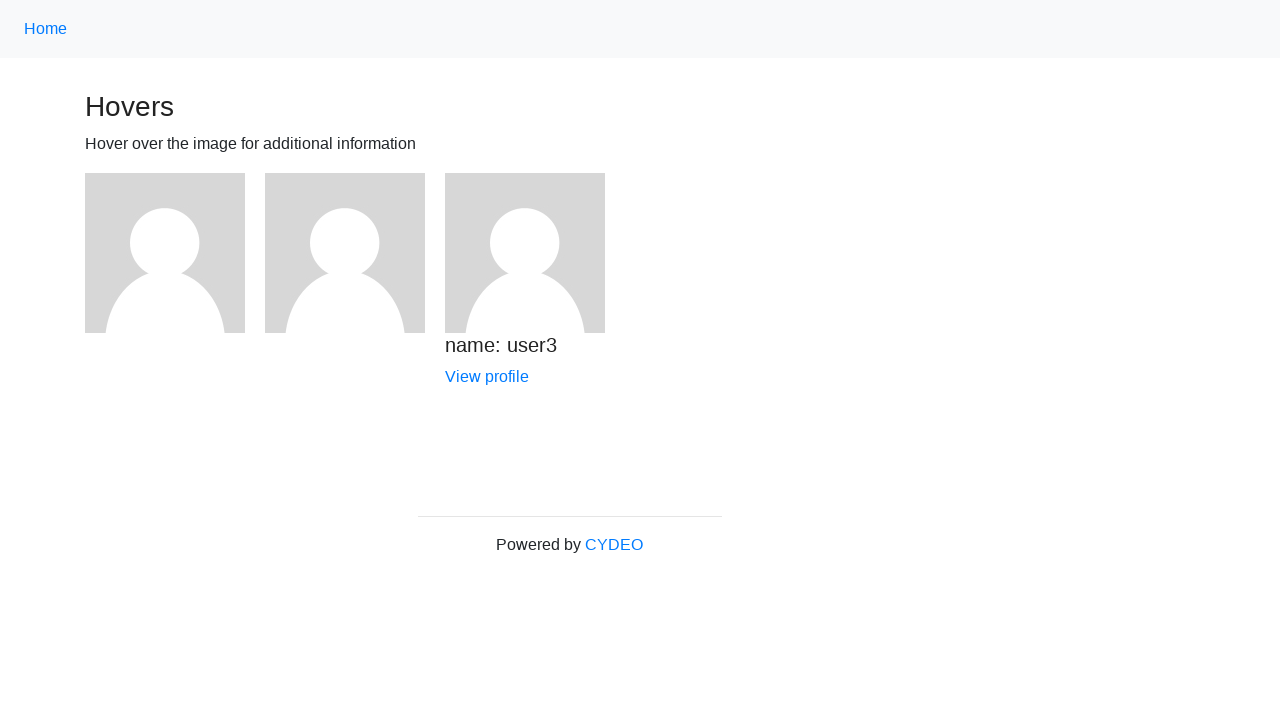

Verified user3 is visible after hovering over third image
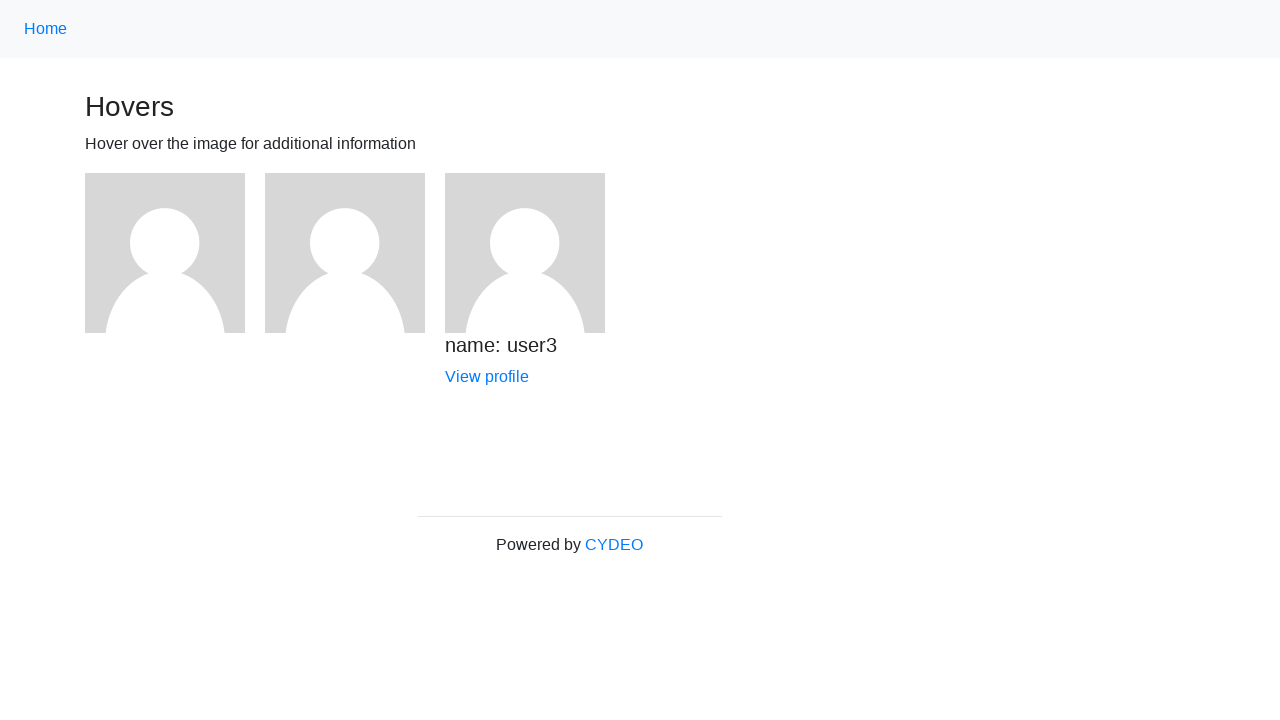

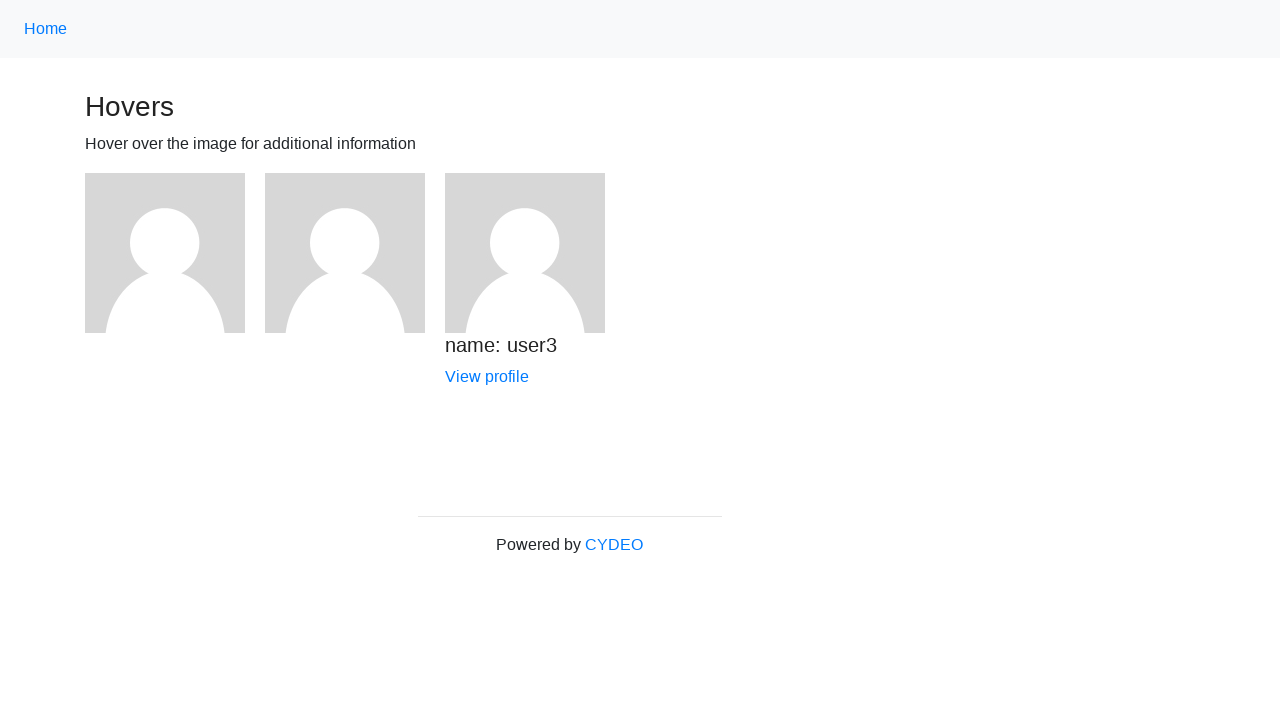